Tests dropdown selection functionality including single-select and multi-select dropdowns, navigating between pages, and deselecting options

Starting URL: https://www.hyrtutorials.com/p/html-dropdown-elements-practice.html

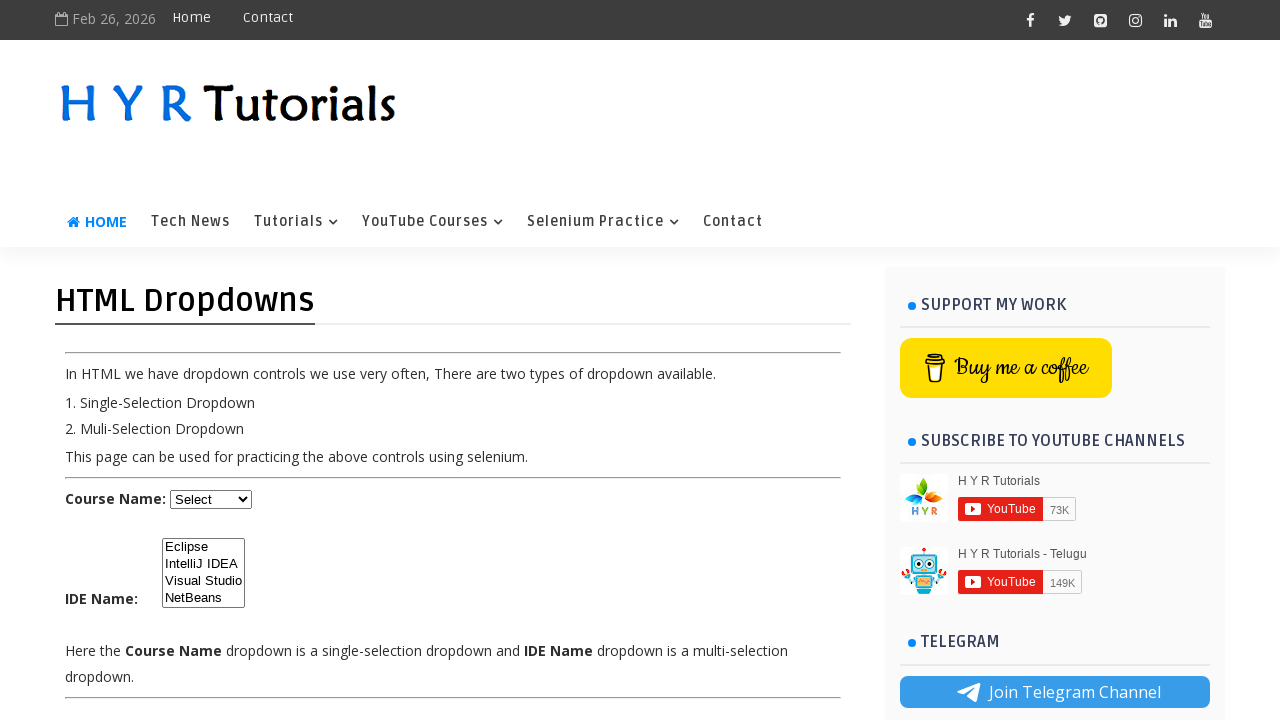

Selected 3rd option in course dropdown by index on #course
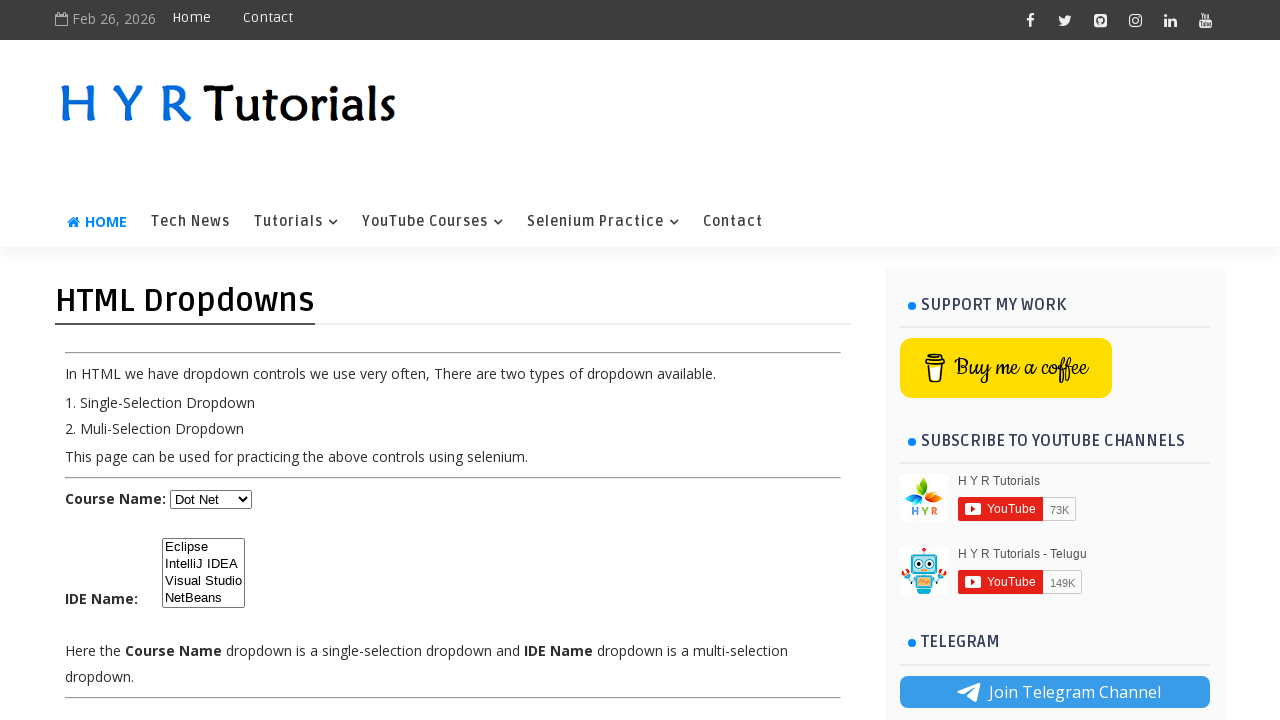

Selected 'java' option in course dropdown by value on #course
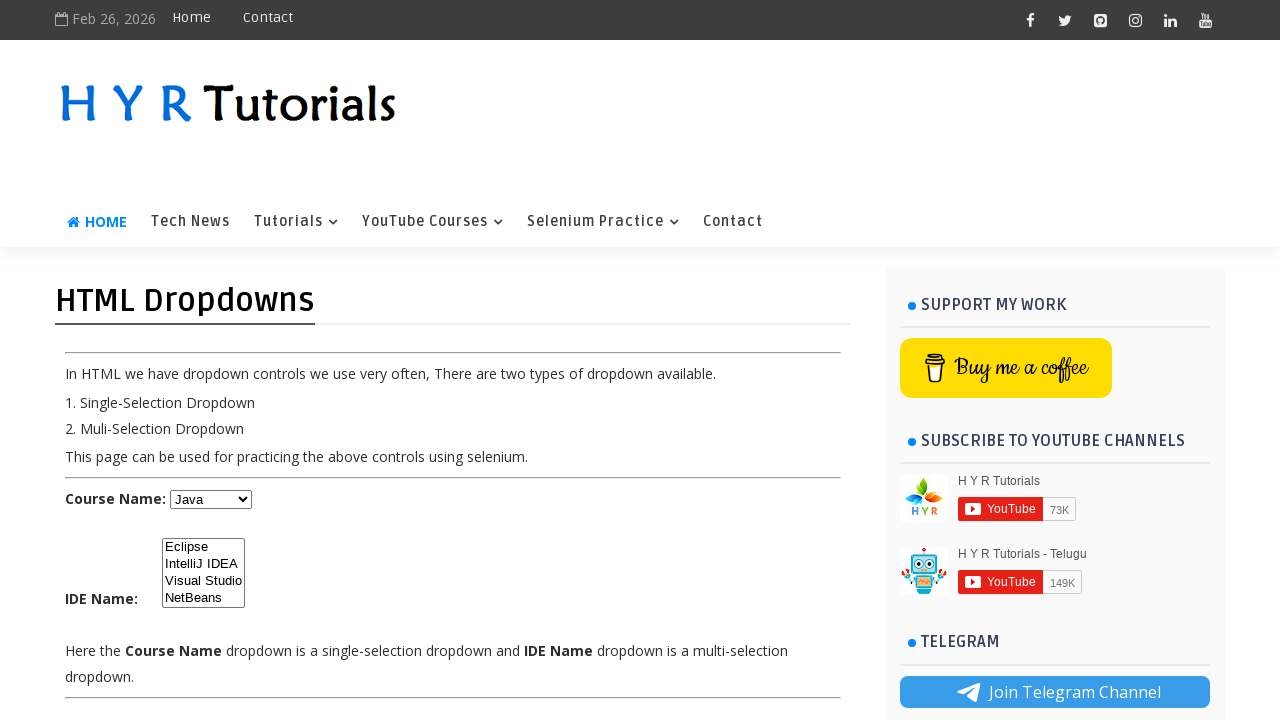

Selected 'Python' option in course dropdown by visible text on #course
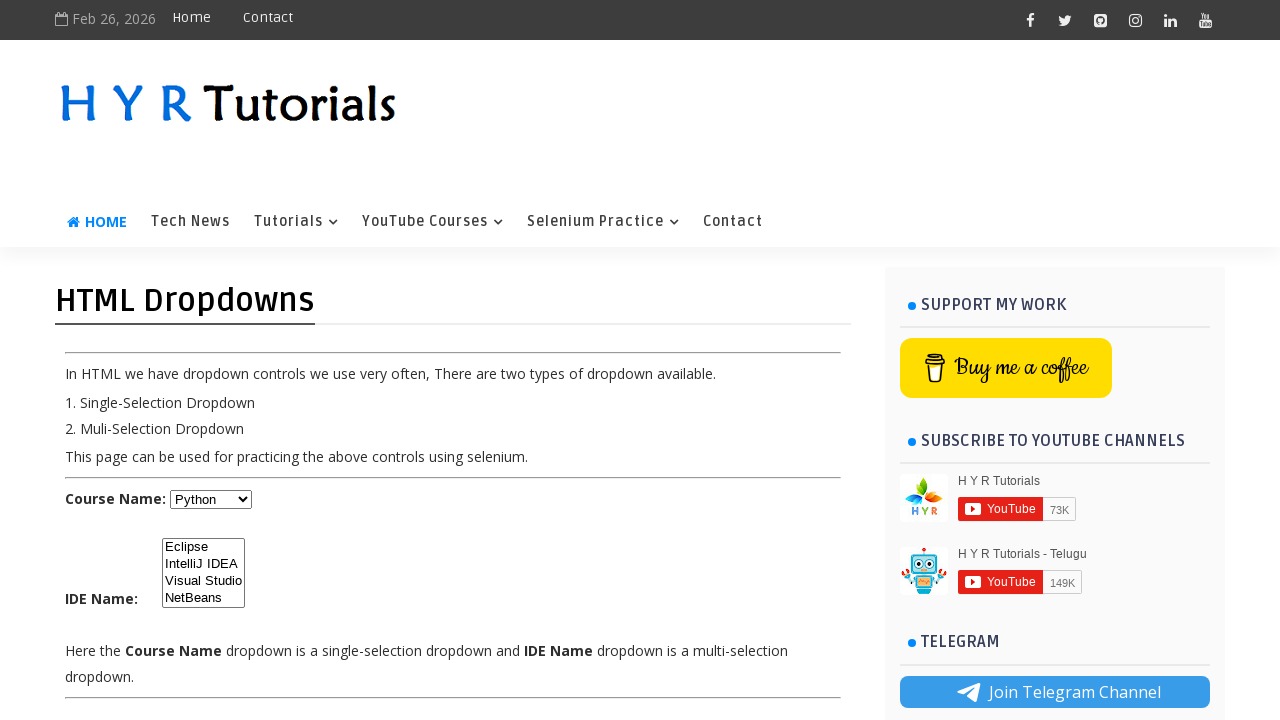

Navigated to HYR Tutorials homepage
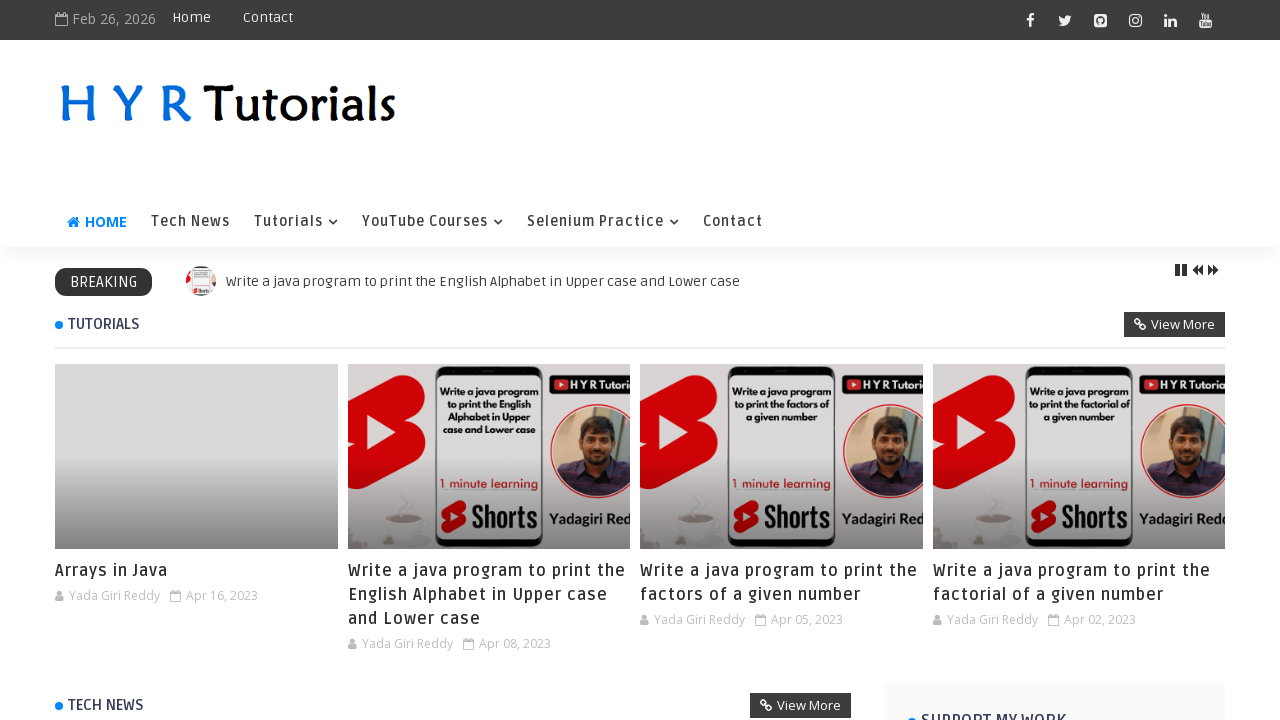

Navigated back to dropdown practice page
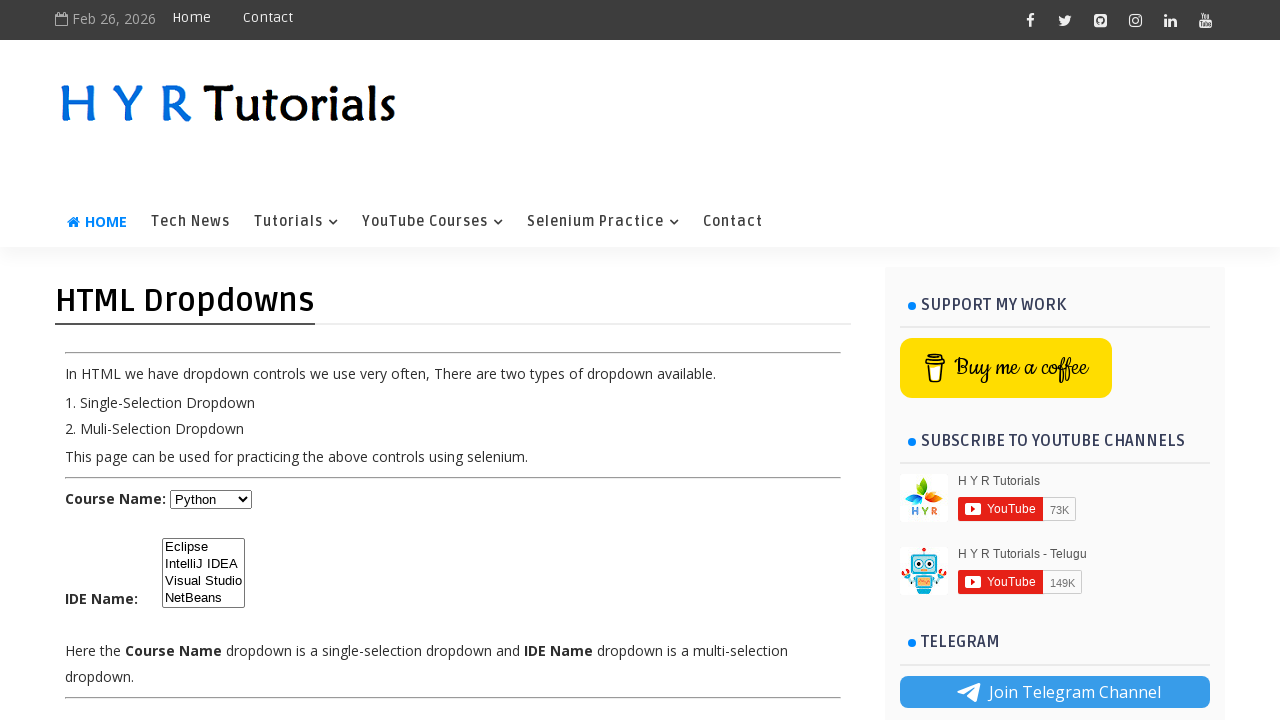

Refreshed the dropdown practice page
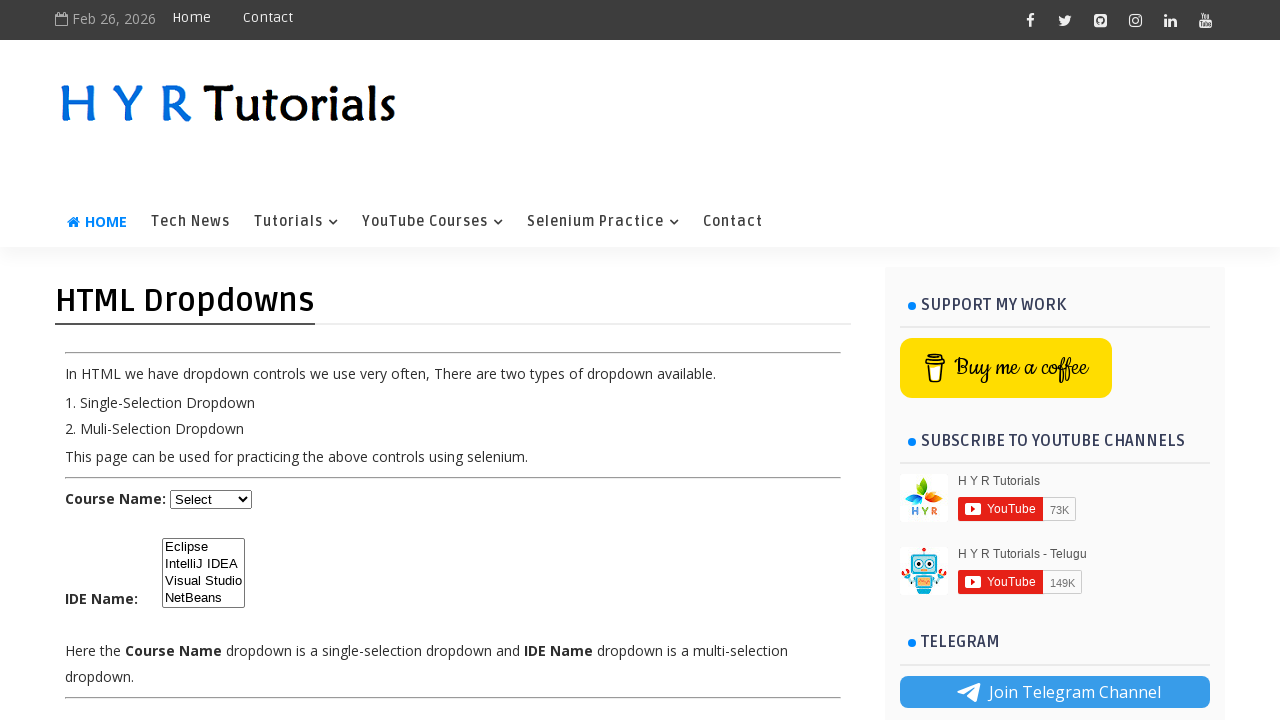

Selected 3rd option in IDE multi-select dropdown by index on #ide
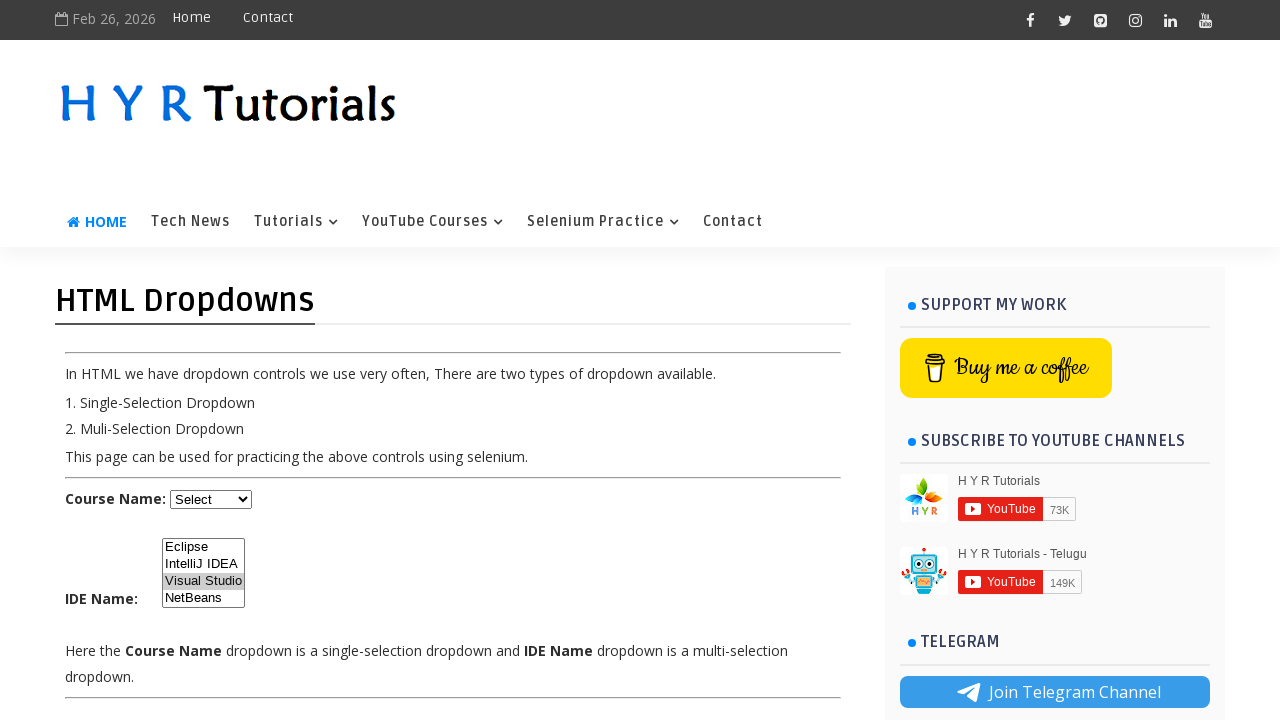

Selected 'ec' option in IDE multi-select dropdown by value on #ide
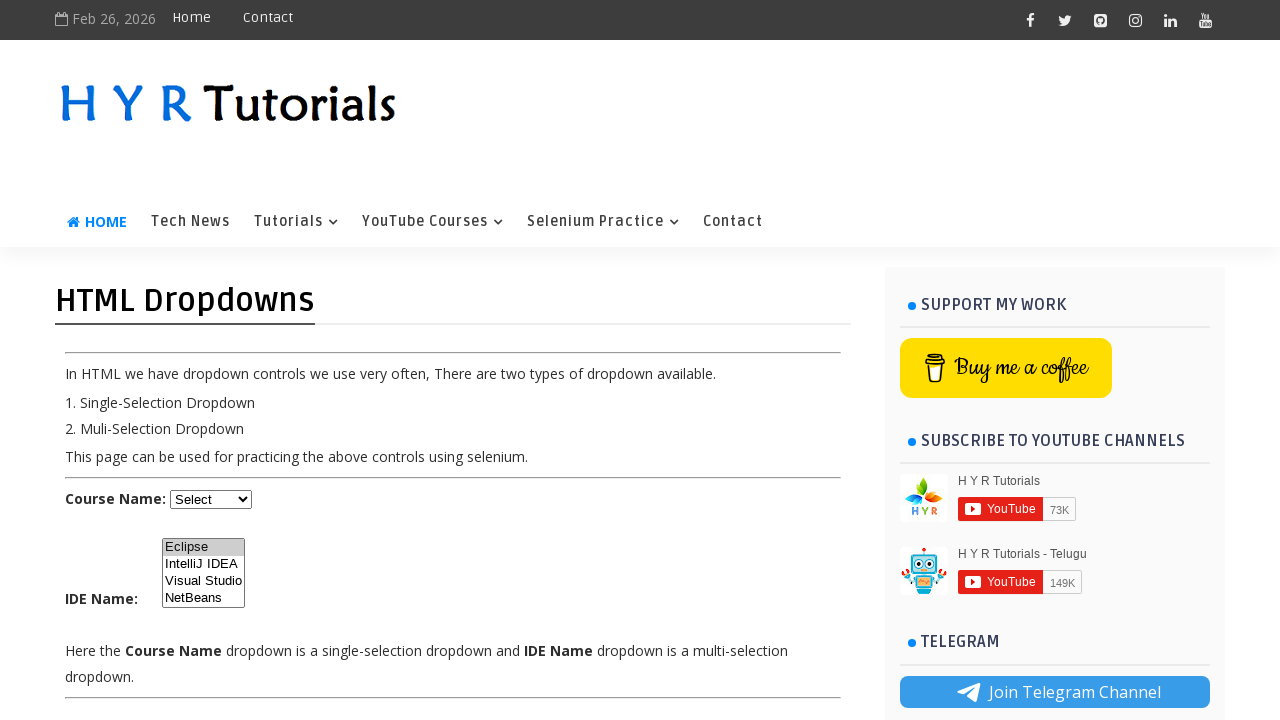

Selected 'IntelliJ IDEA' option in IDE multi-select dropdown by visible text on #ide
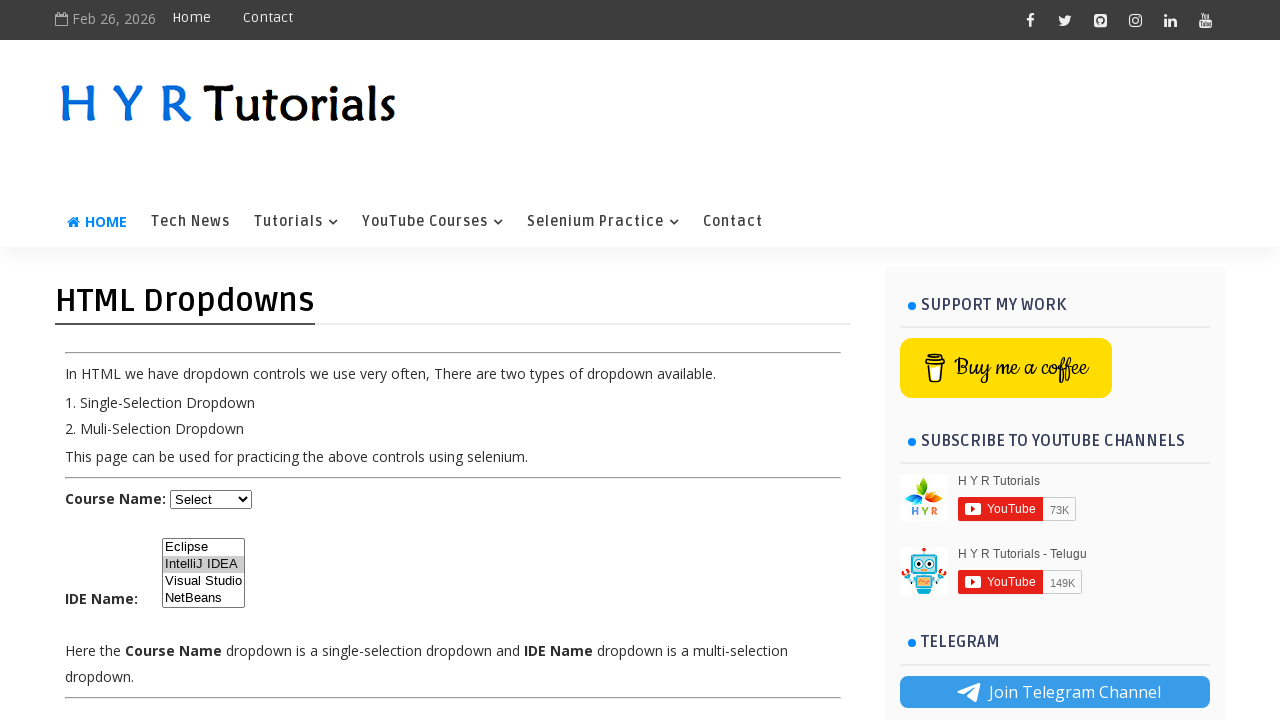

Deselected 'IntelliJ IDEA' option from IDE multi-select dropdown
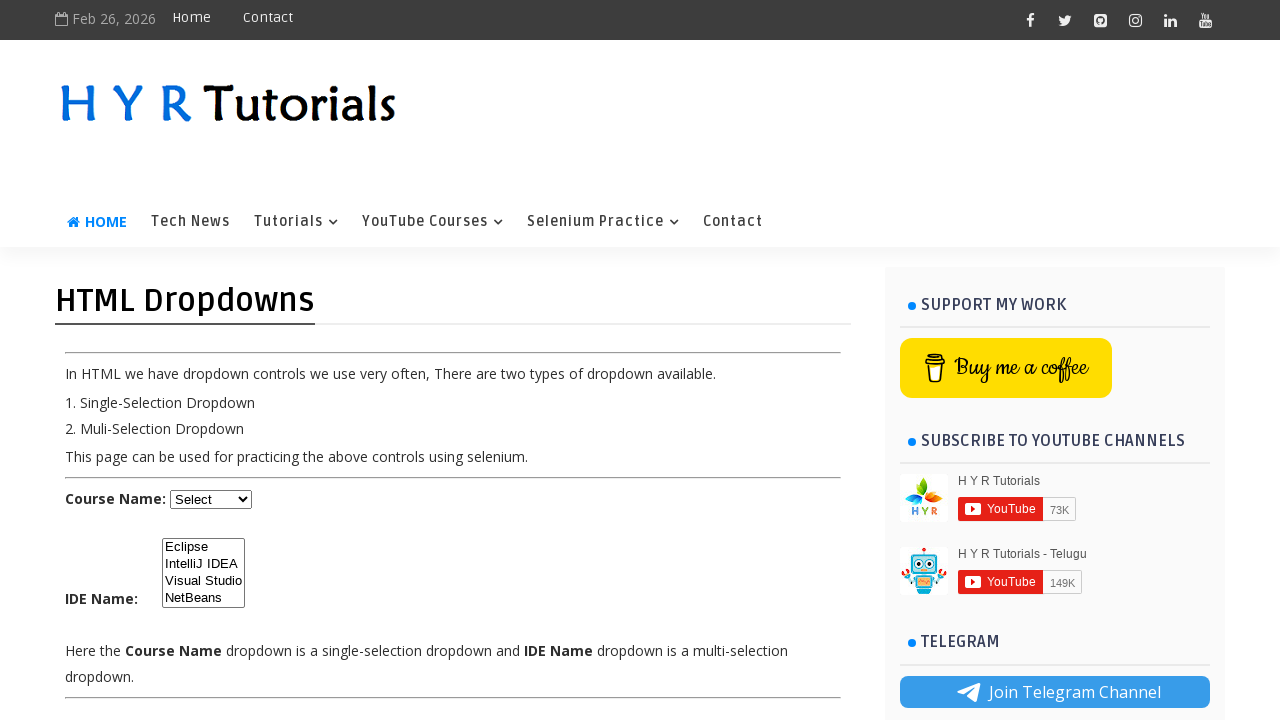

Deselected all options from IDE multi-select dropdown
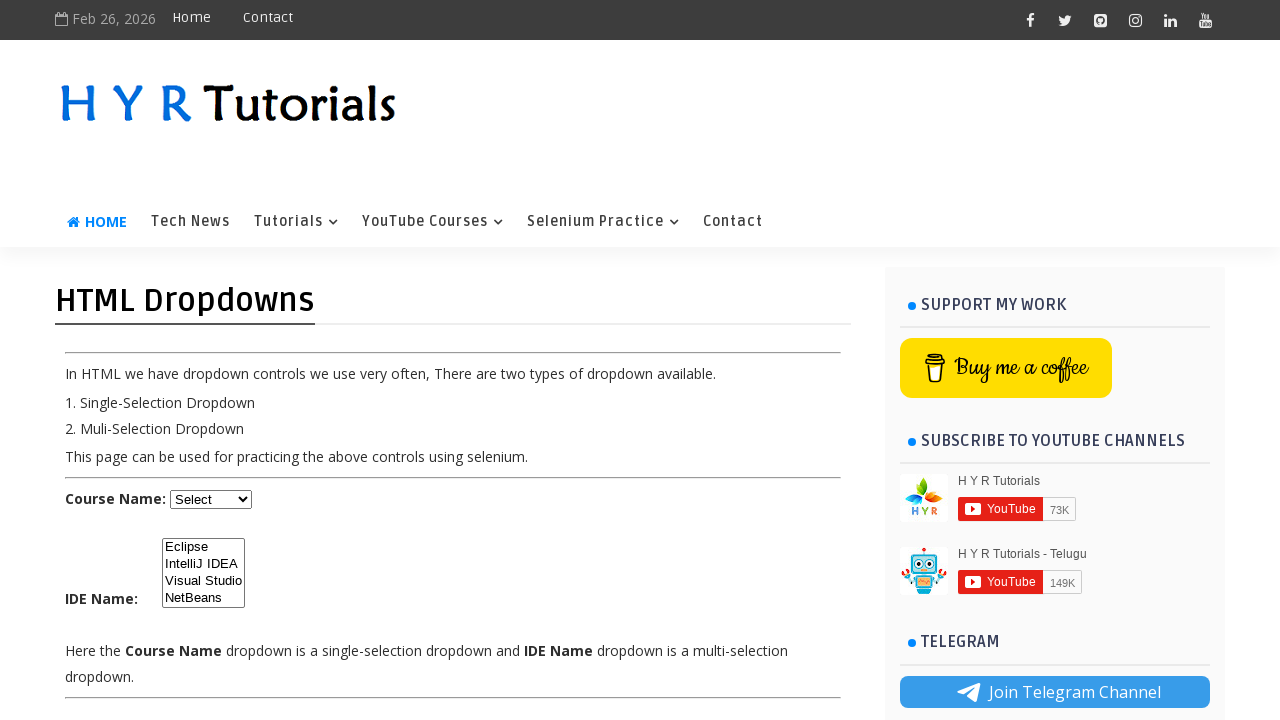

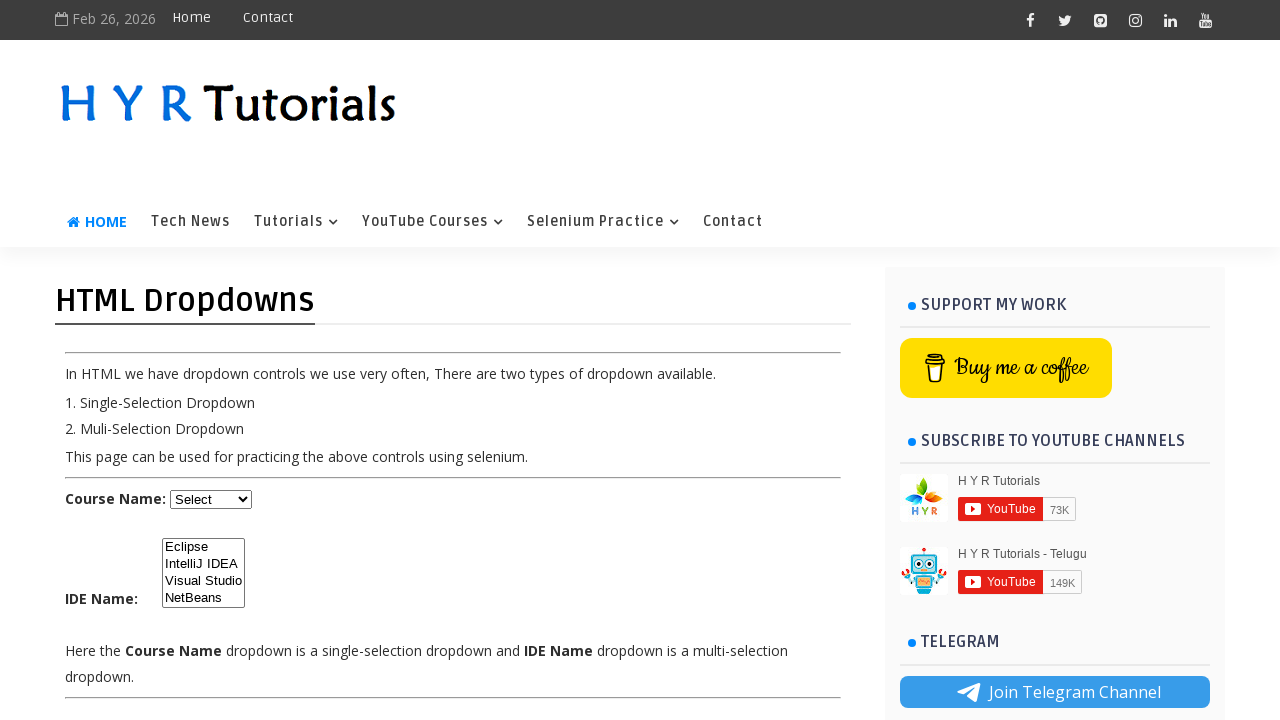